Tests handling of JavaScript prompt dialogs by entering text in the prompt and verifying the entered text appears in the result.

Starting URL: https://demo.automationtesting.in/Alerts.html

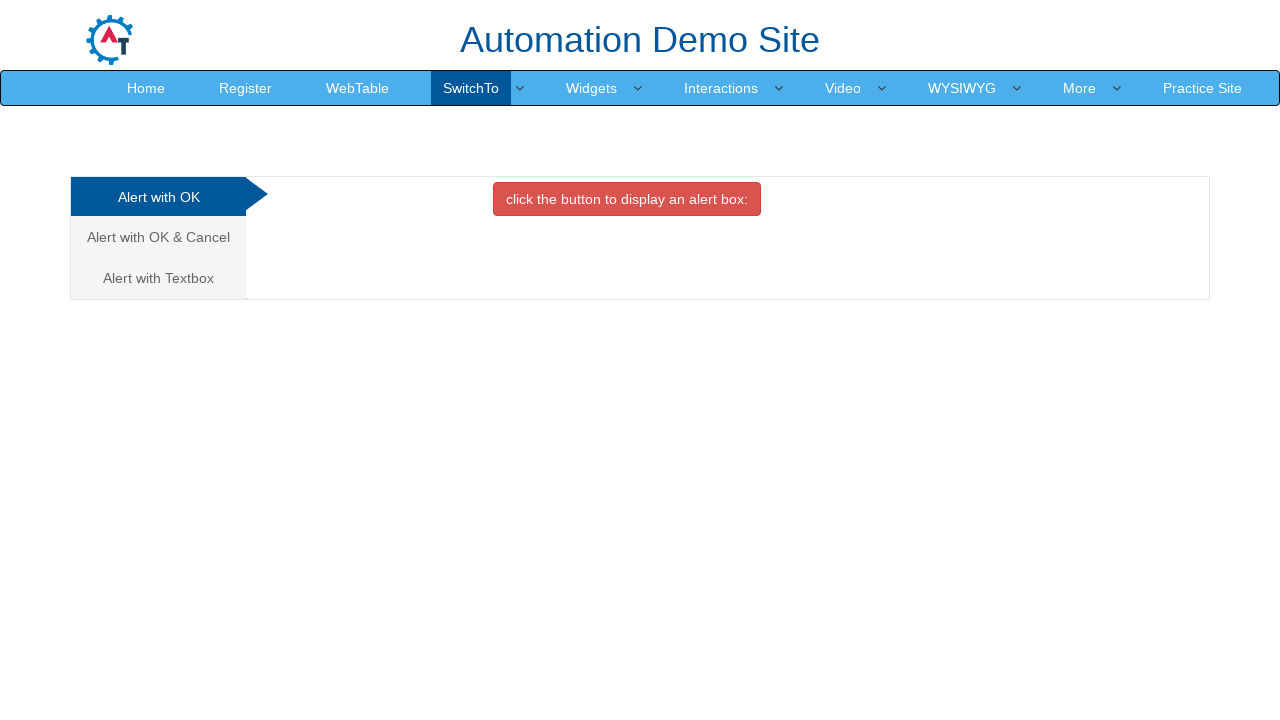

Set up dialog handler to accept prompt with text 'Automation Testing user'
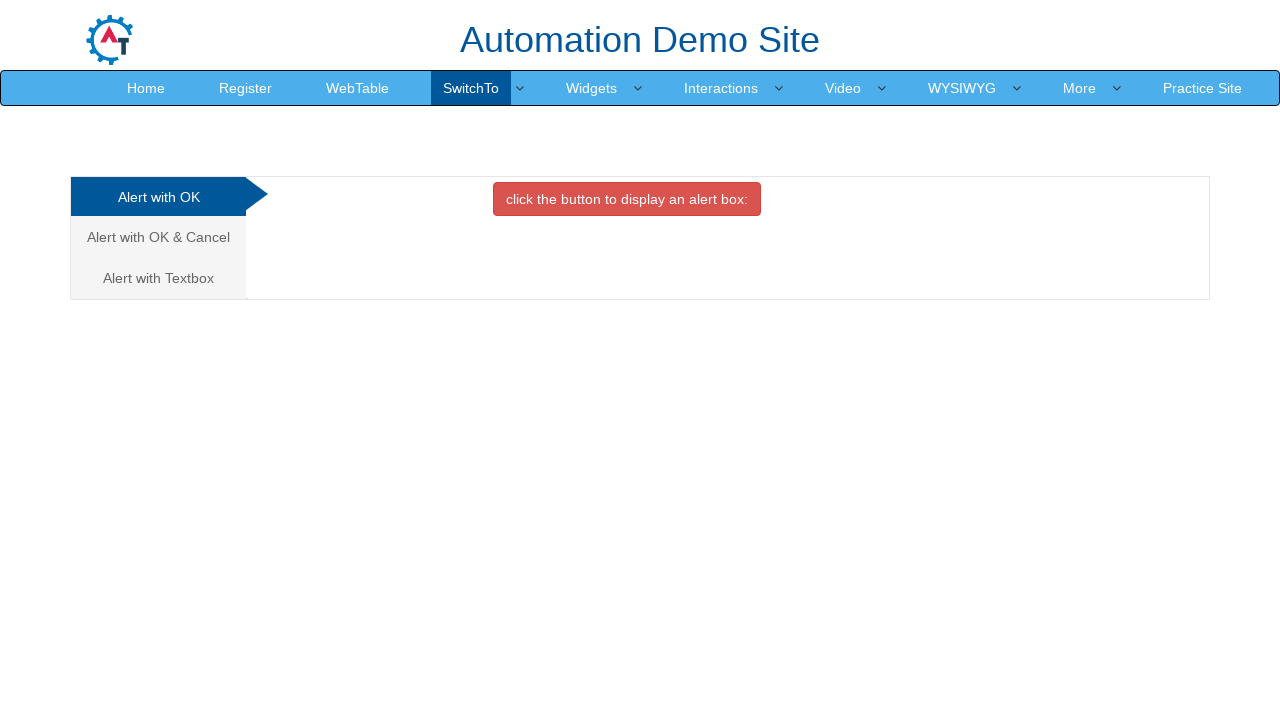

Clicked on the Textbox Tab link at (158, 278) on xpath=//a[@href="#Textbox"]
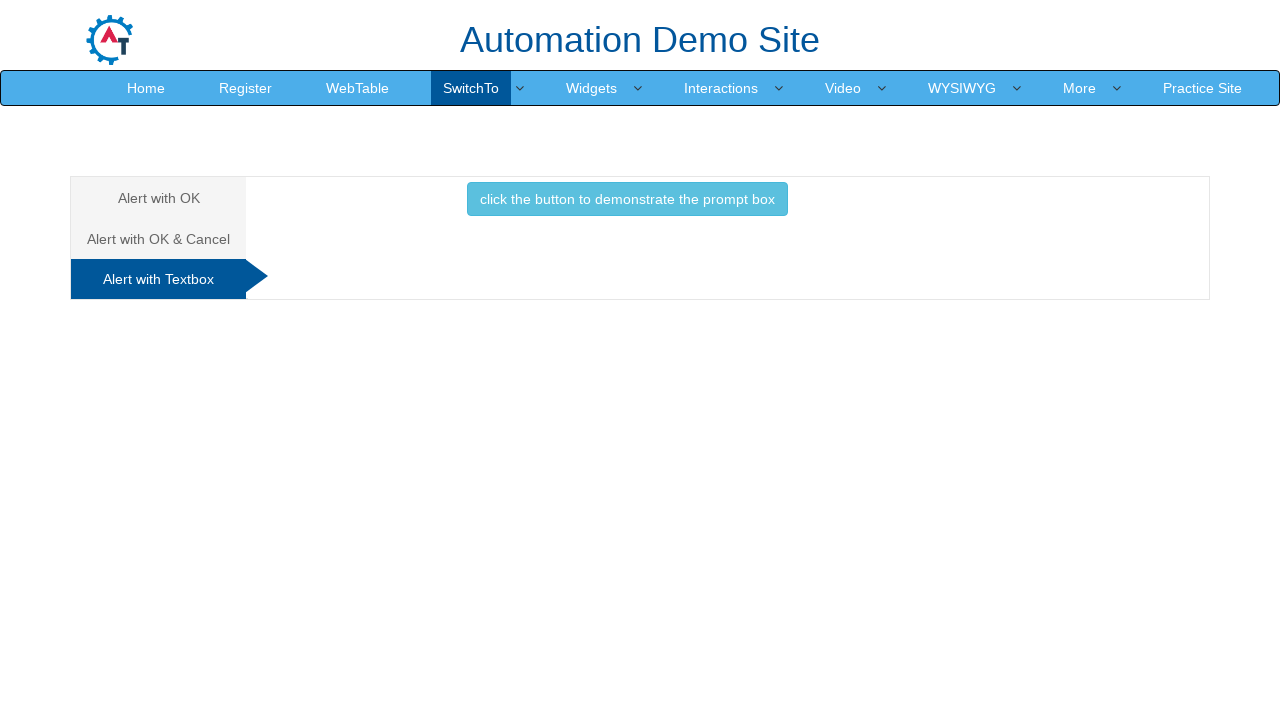

Clicked the button that triggers the prompt dialog at (627, 199) on xpath=//button[@class="btn btn-info"]
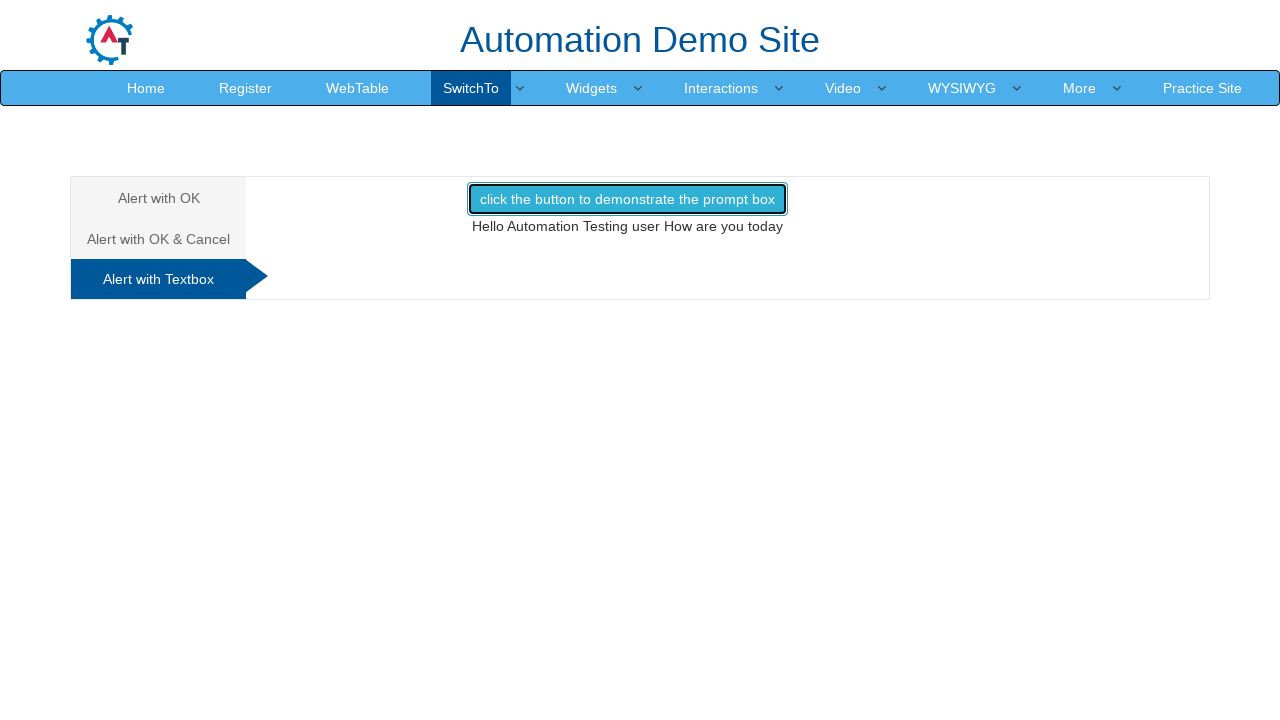

Waited for result text to appear in demo1 element
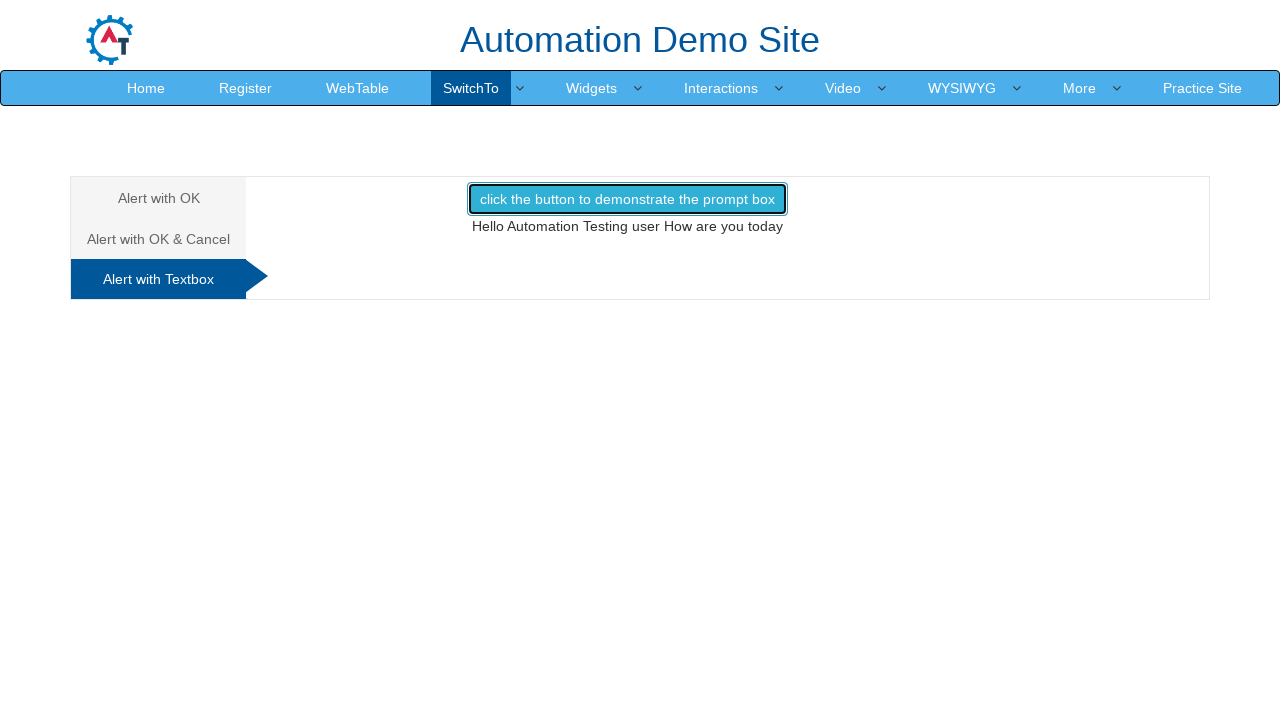

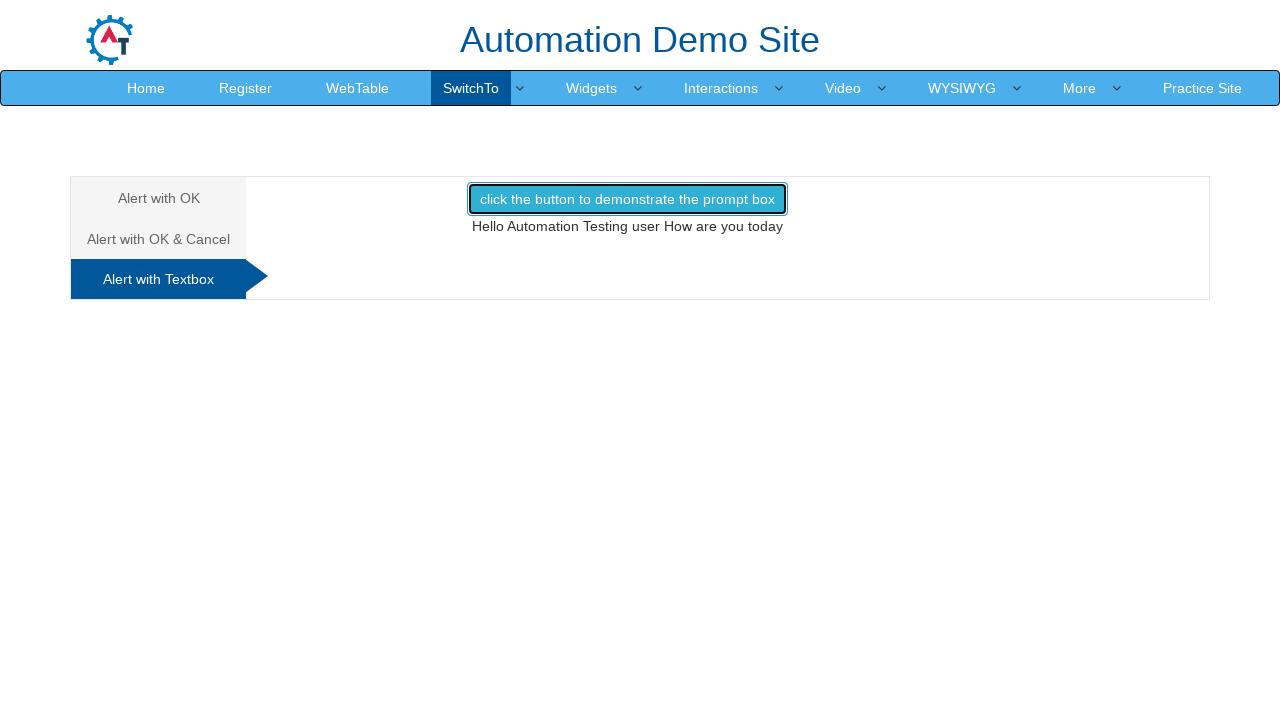